Tests a Trello-like board application by adding three boards (columns), then adding a high-priority task to the first board, and finally cleaning up by deleting all boards.

Starting URL: https://material.playwrightvn.com/026-trello.html

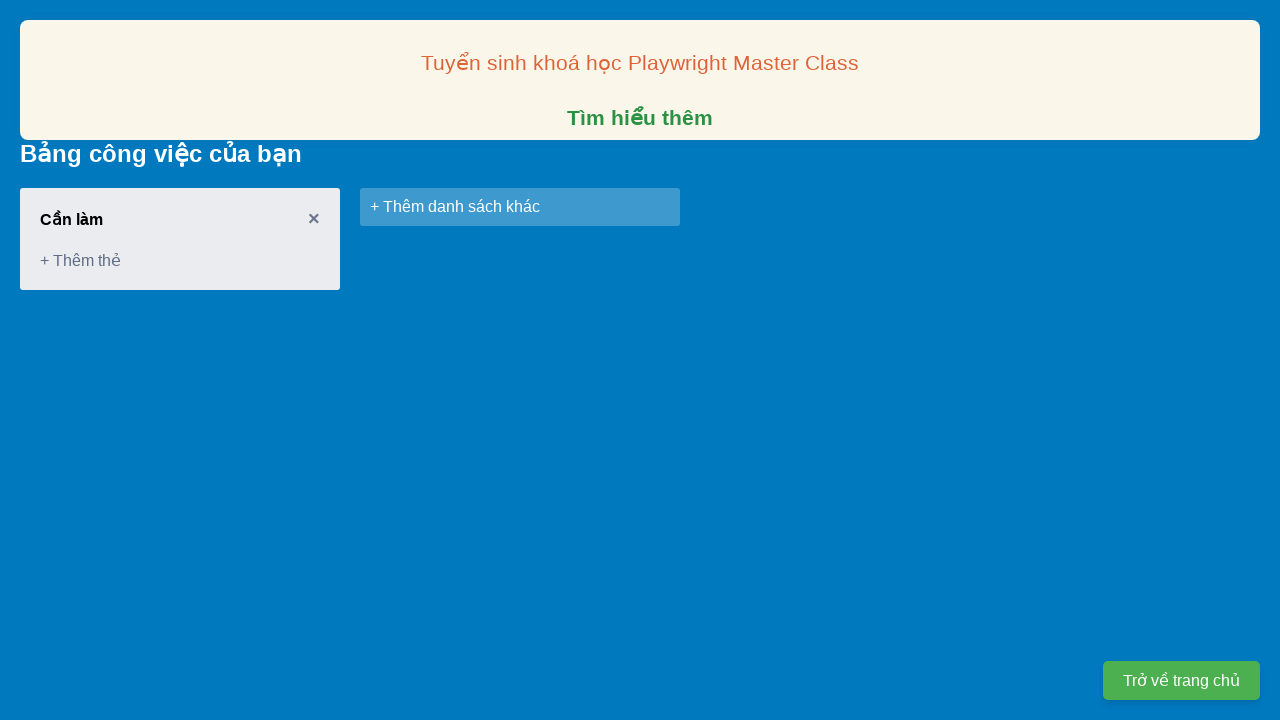

Clicked add list button to create new board 'Đang làm' at (520, 207) on xpath=//div[@class='add-list']
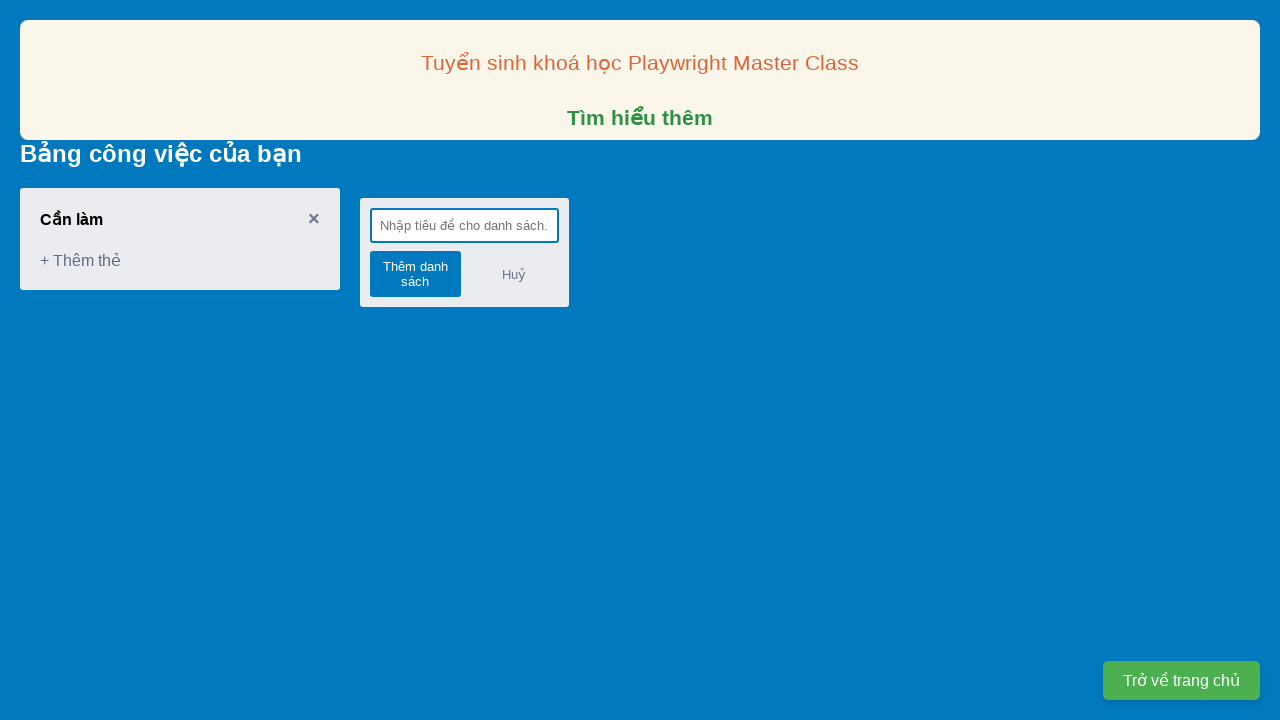

Filled board name input with 'Đang làm' on xpath=//input[@class='list-input']
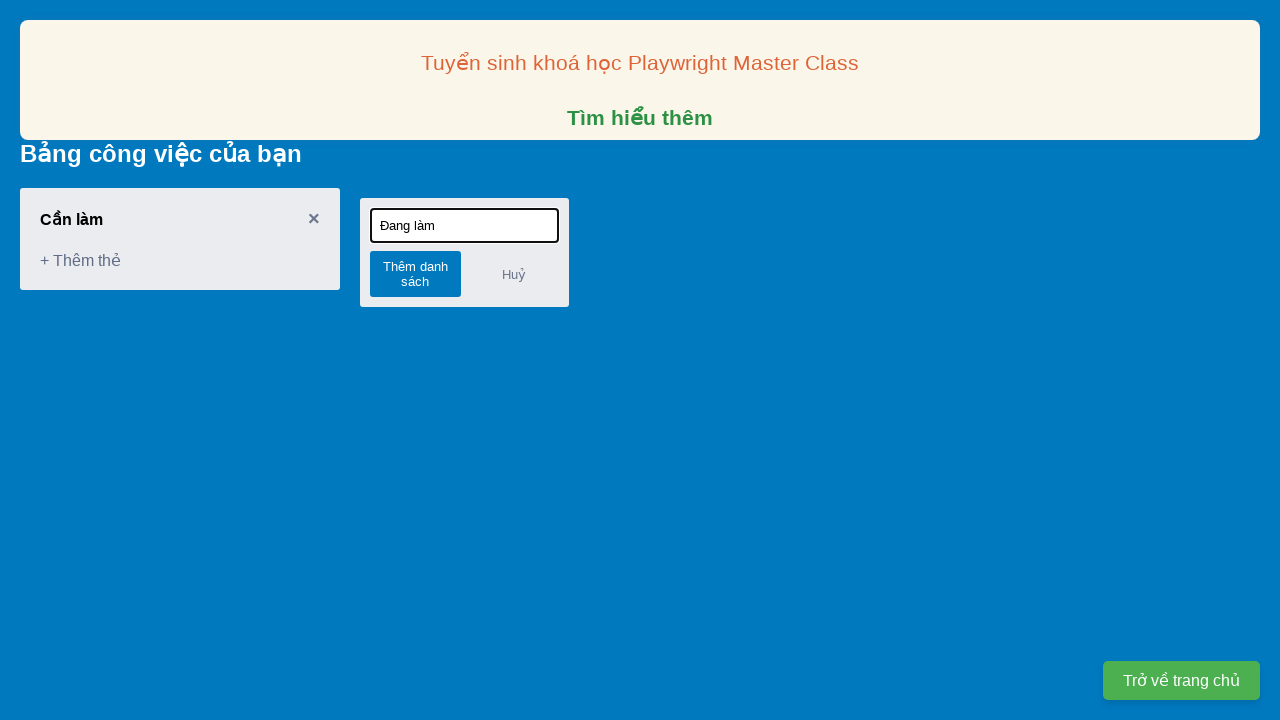

Clicked 'Thêm danh sách' button to confirm board creation at (415, 274) on xpath=//button[text()='Thêm danh sách']
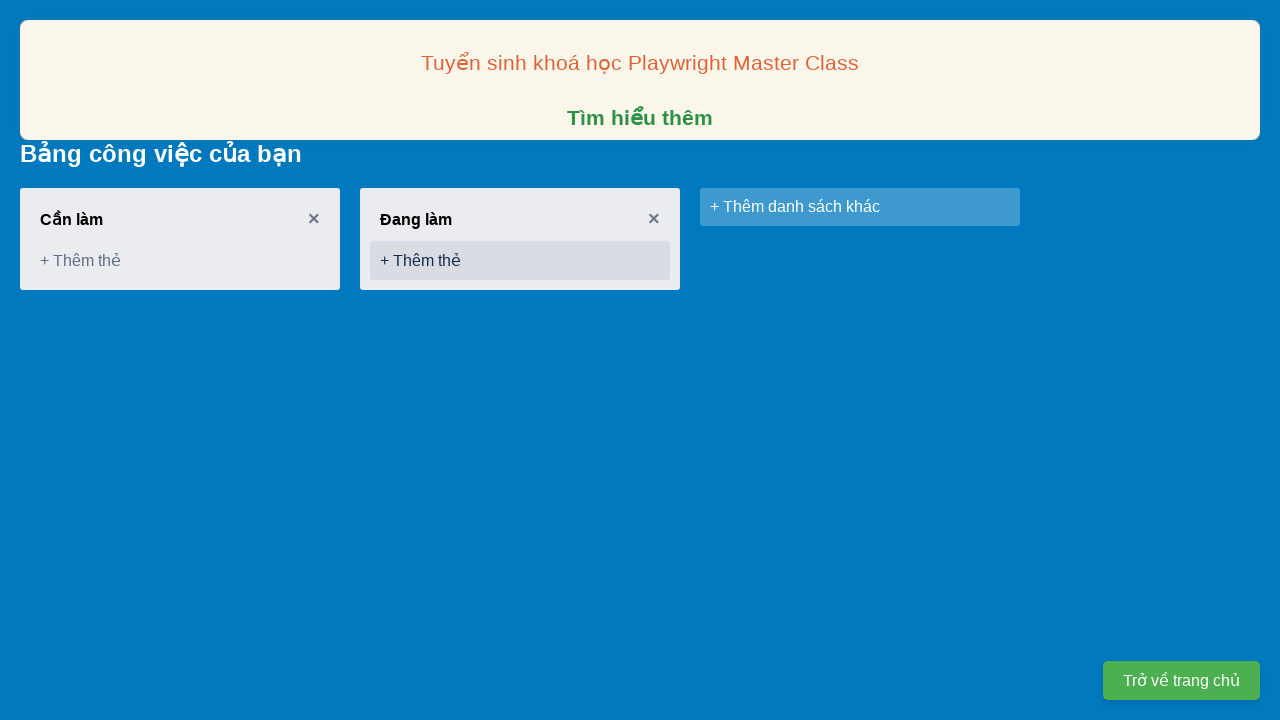

Clicked add list button to create new board 'Đã hoàn tích' at (860, 207) on xpath=//div[@class='add-list']
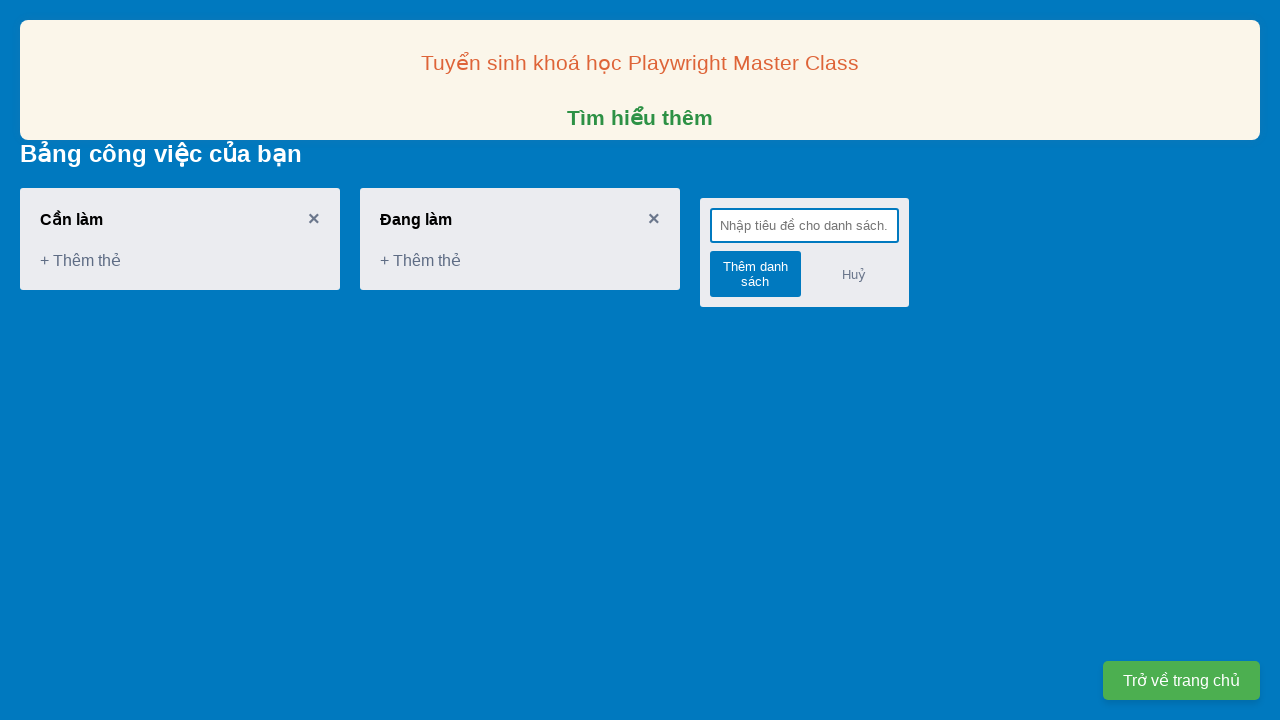

Filled board name input with 'Đã hoàn tích' on xpath=//input[@class='list-input']
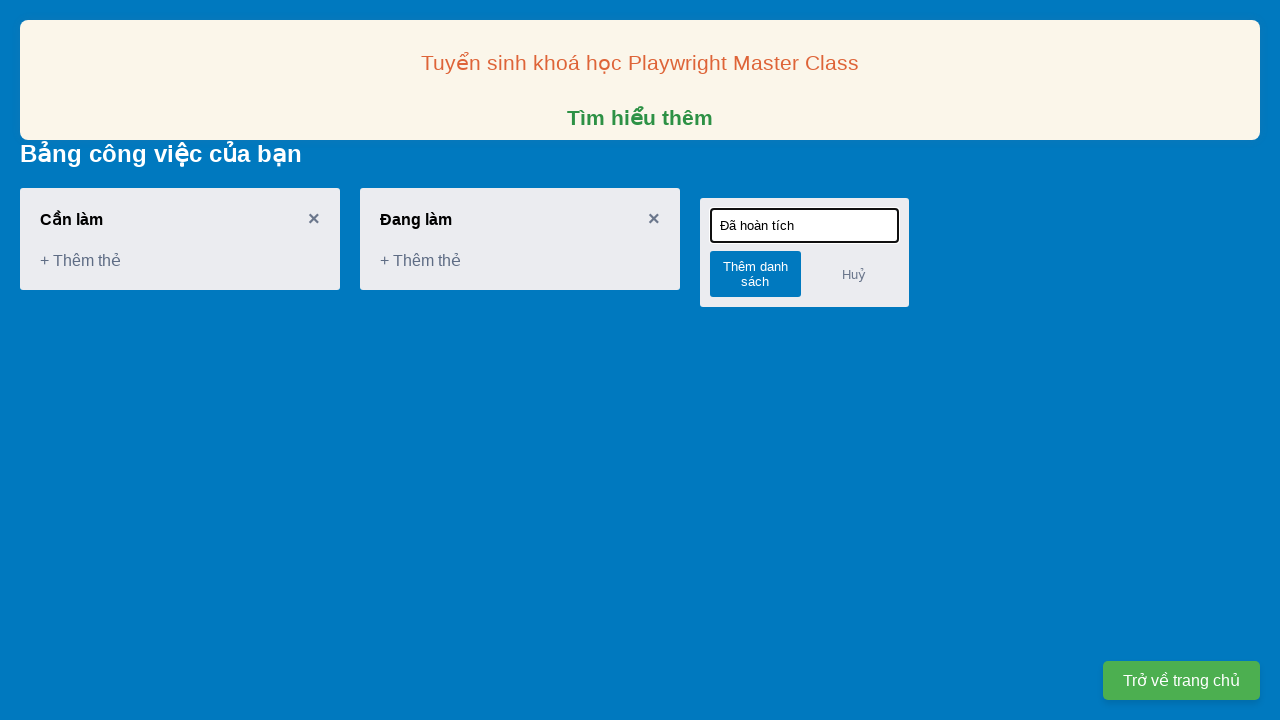

Clicked 'Thêm danh sách' button to confirm board creation at (755, 274) on xpath=//button[text()='Thêm danh sách']
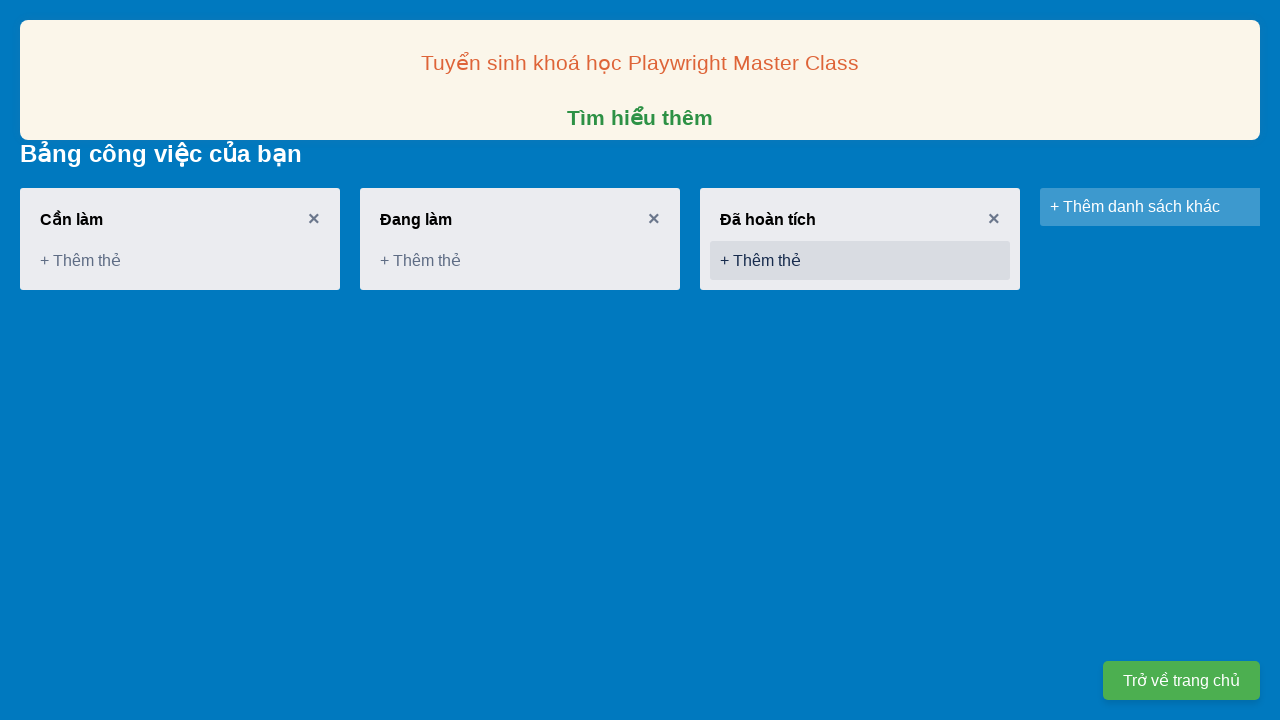

Clicked add card button to create new task at (180, 260) on xpath=//div[@class='add-card'] >> nth=0
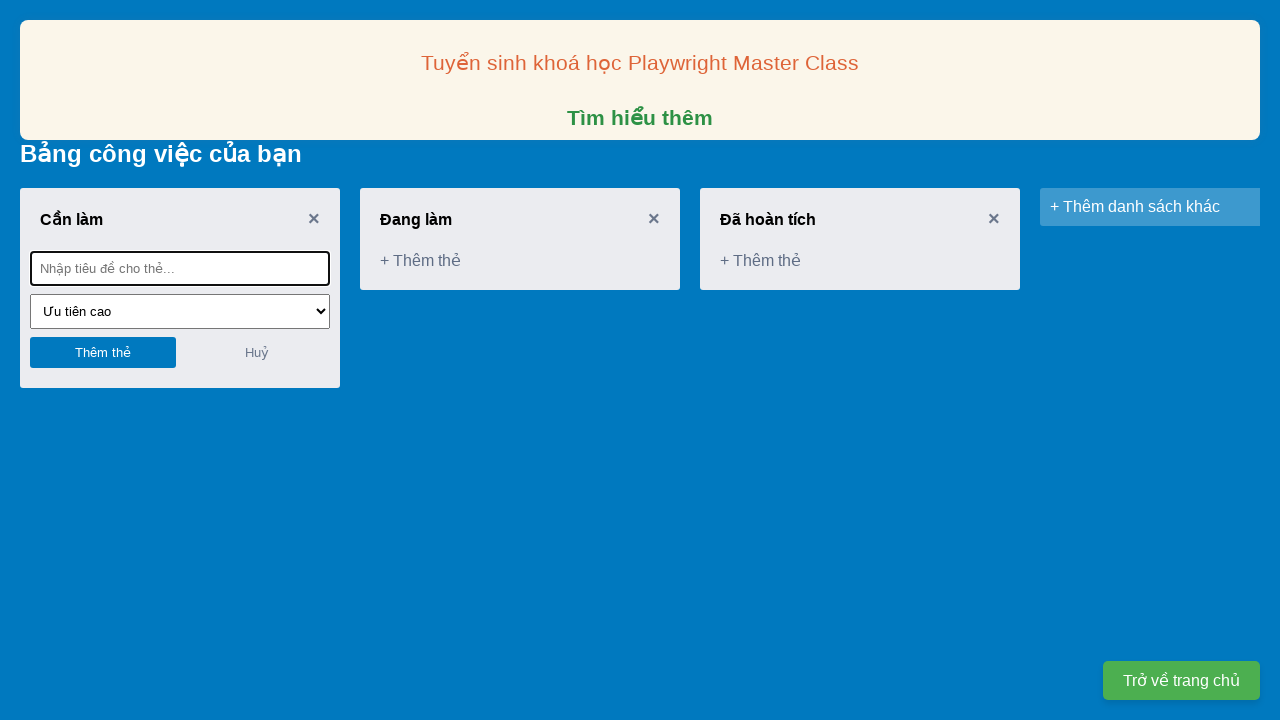

Filled task title input with 'Viết bài Playwright Việt Nam' on xpath=//input[@class='card-input'] >> nth=0
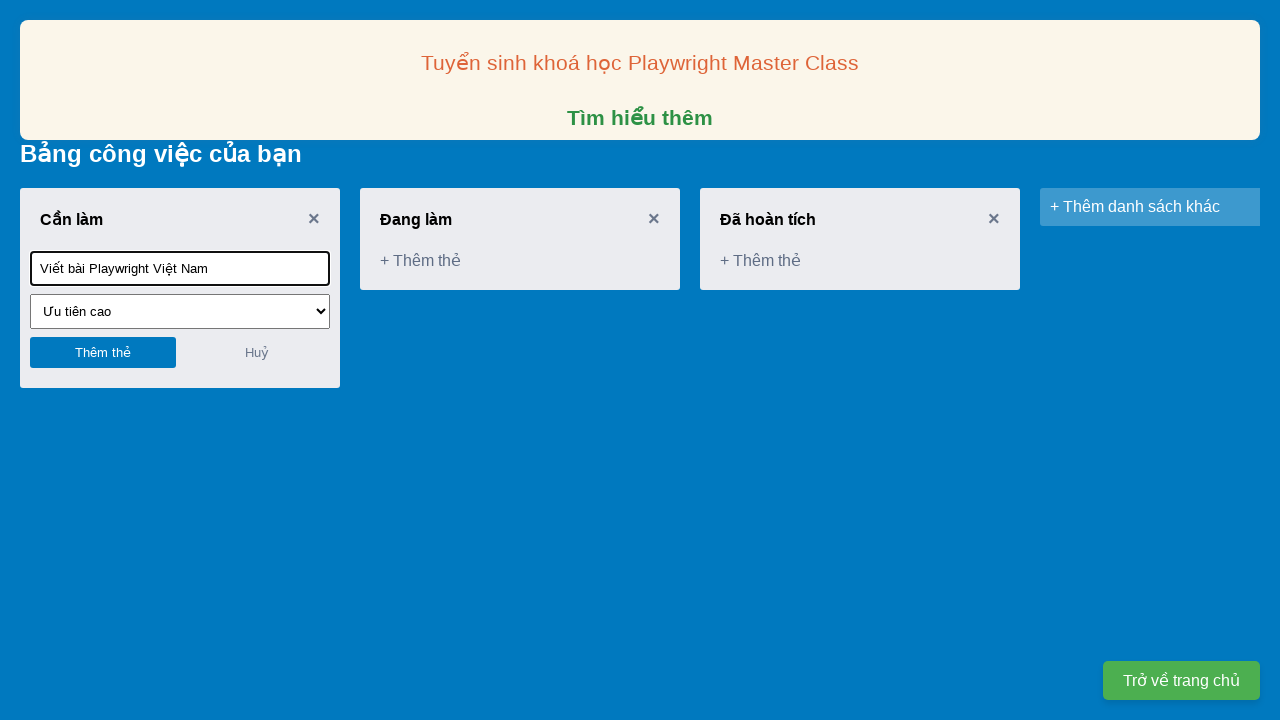

Selected priority level 'high' for task on xpath=//select[@class='priority-select'] >> nth=0
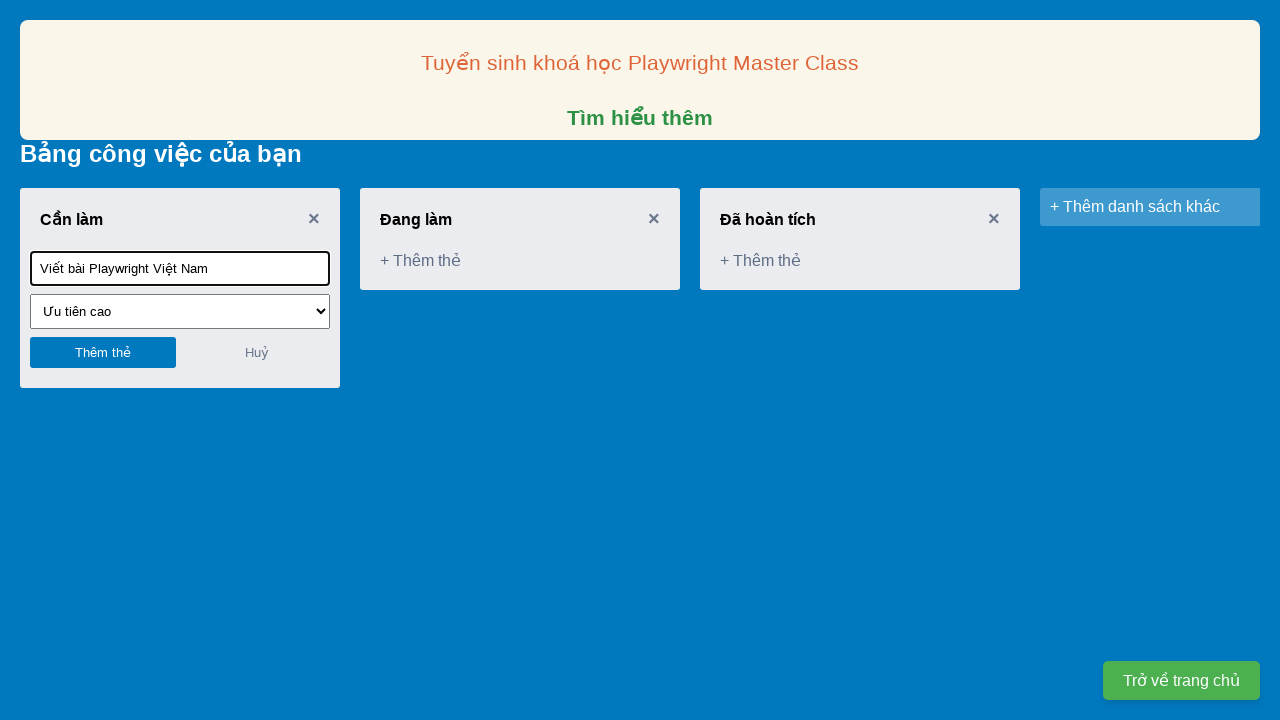

Clicked add button to confirm task creation at (103, 352) on xpath=//button[@class='add-button'] >> nth=0
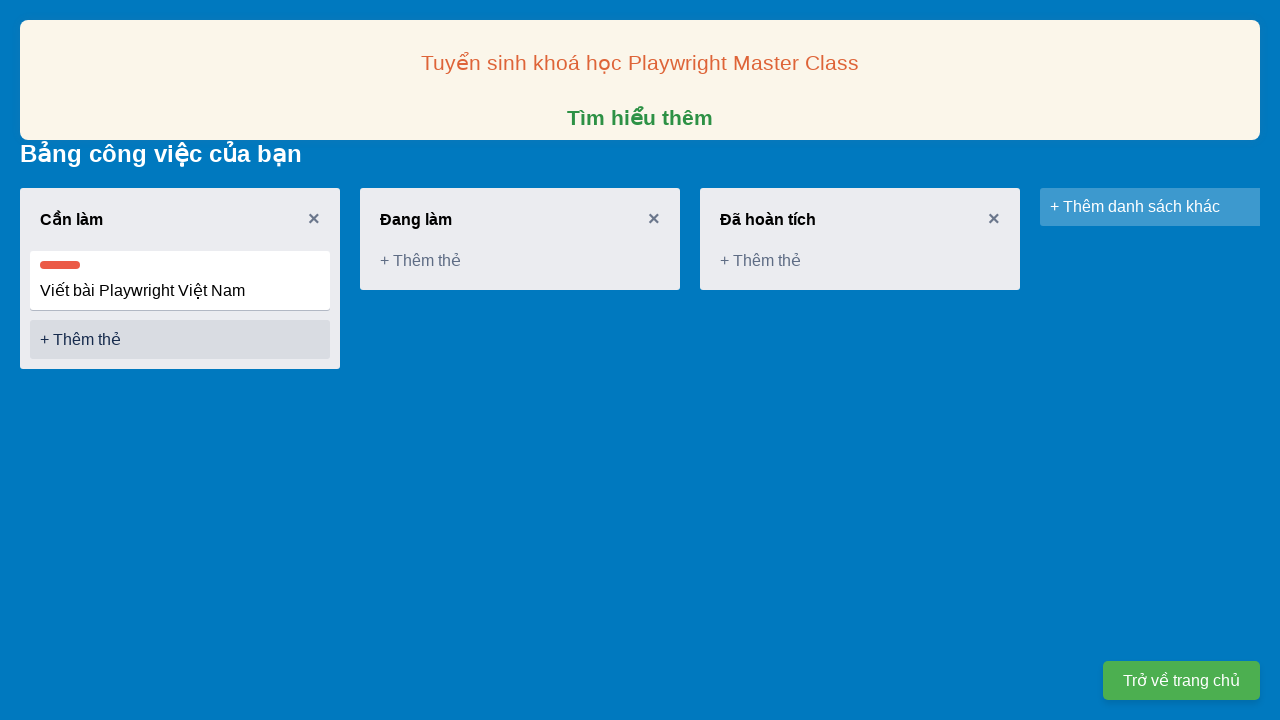

Clicked delete button for board 1 at (314, 220) on xpath=//span[@class='delete-list'] >> nth=0
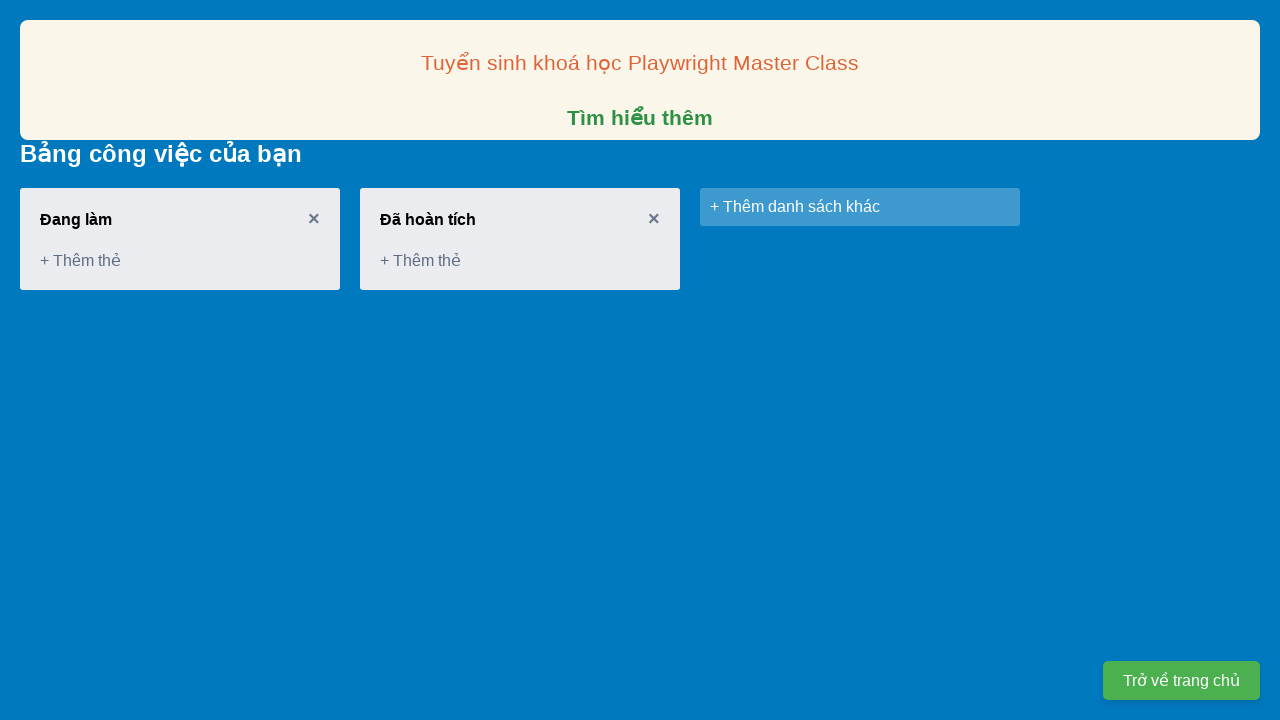

Clicked delete button for board 2 at (314, 220) on xpath=//span[@class='delete-list'] >> nth=0
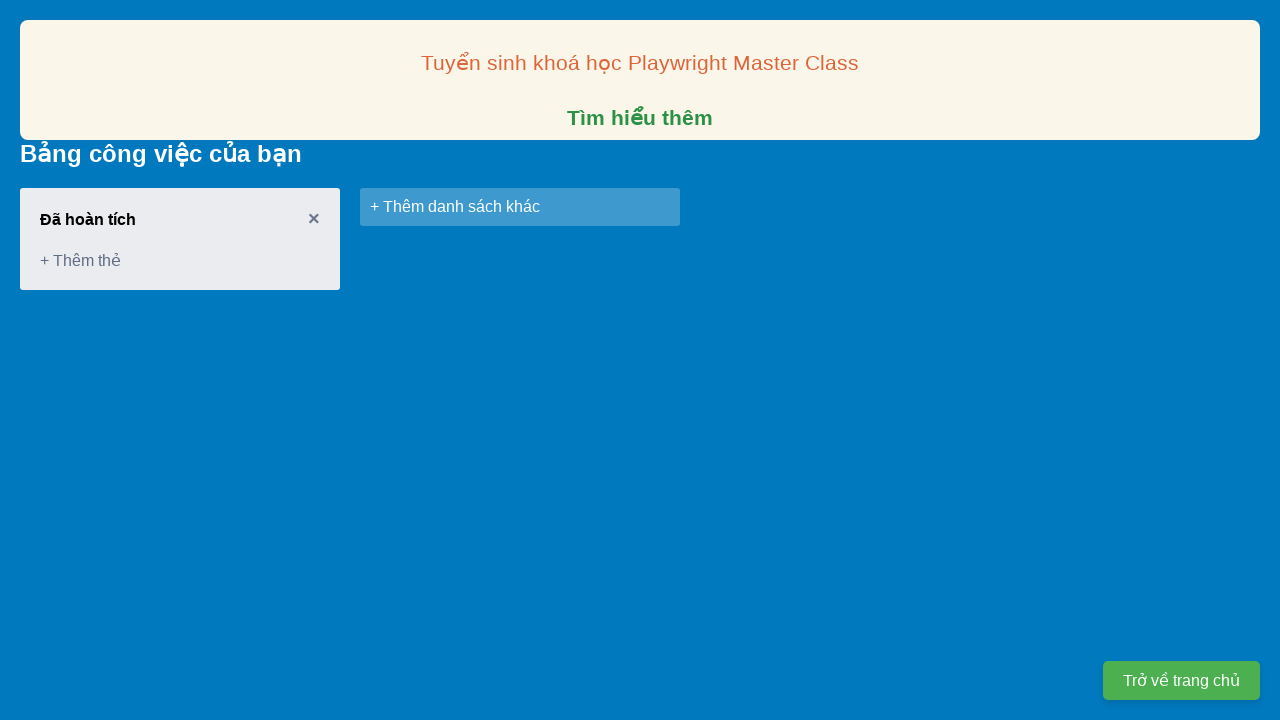

Clicked delete button for board 3 at (314, 220) on xpath=//span[@class='delete-list'] >> nth=0
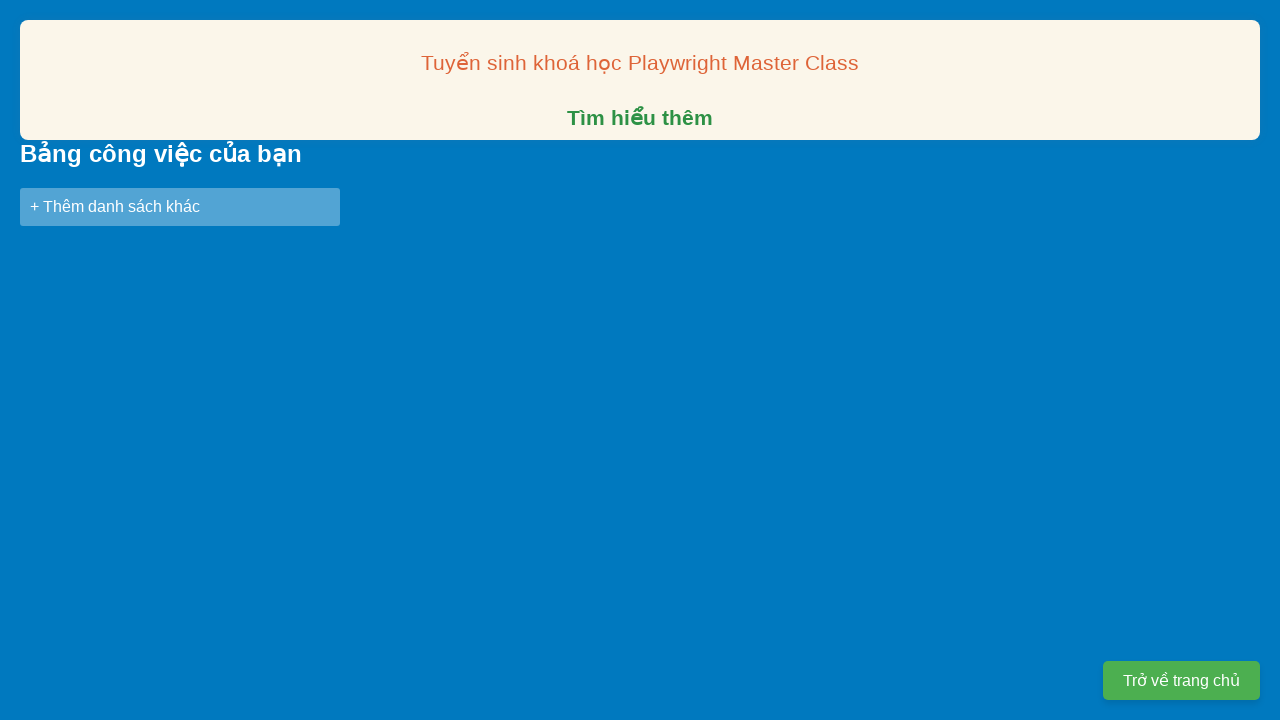

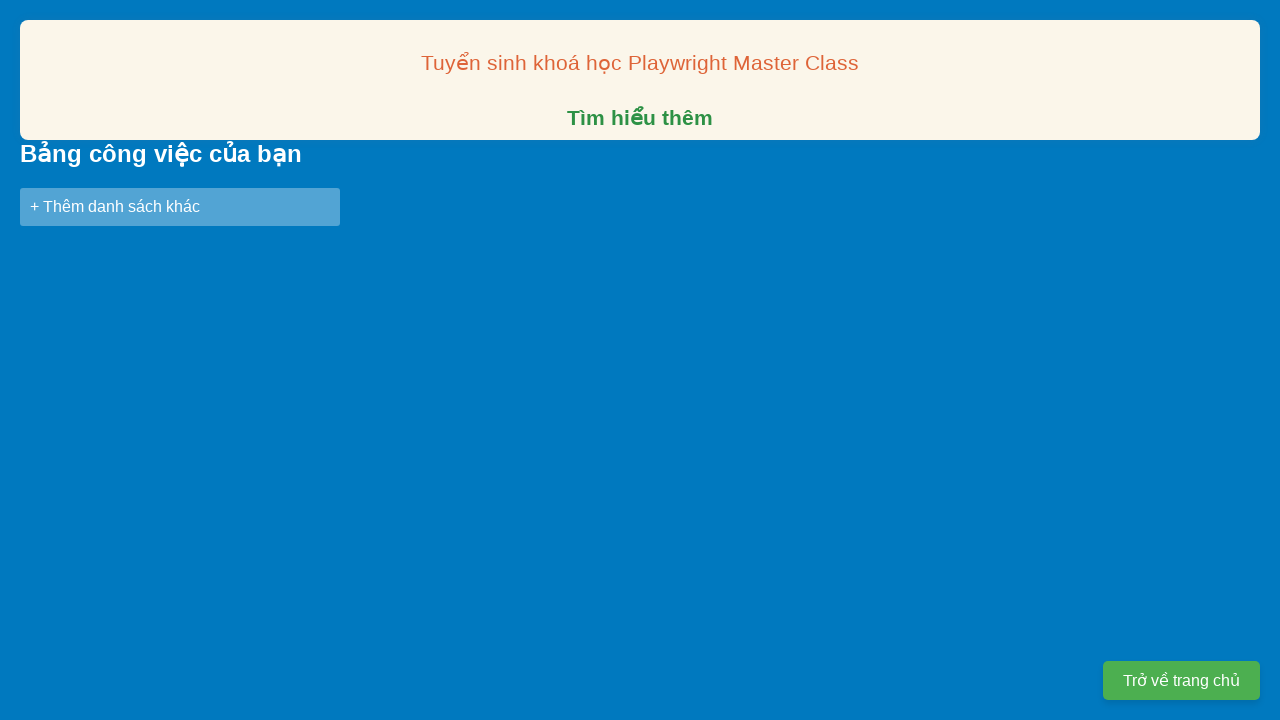